Tests clicking on the login link from the posts page

Starting URL: http://training.skillo-bg.com:4300/posts/all

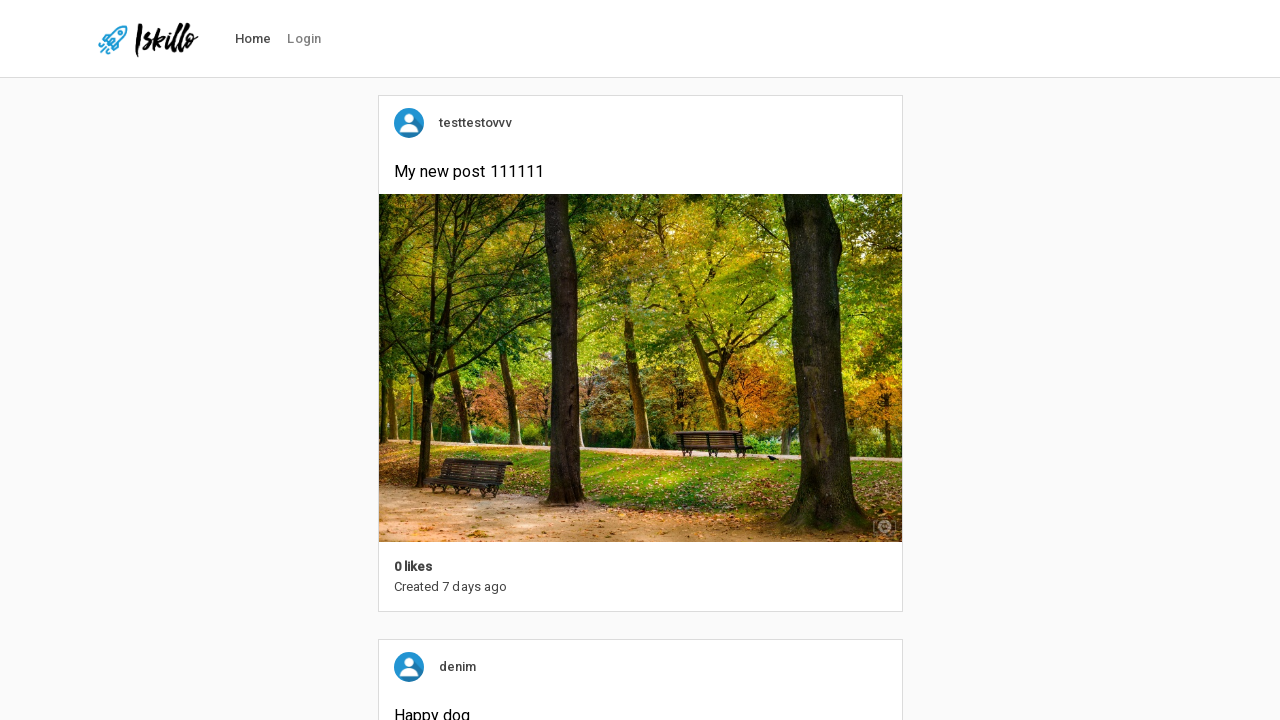

Navigated to posts page
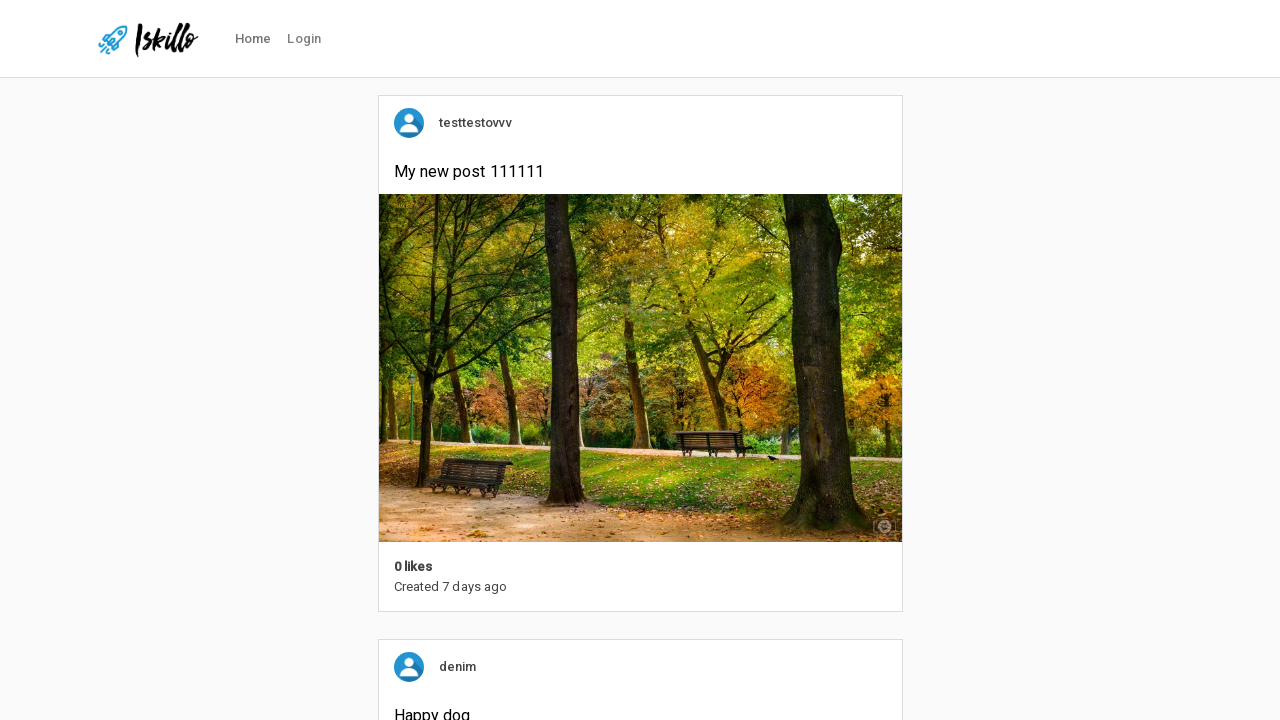

Clicked on the login link from the posts page at (304, 39) on #nav-link-login
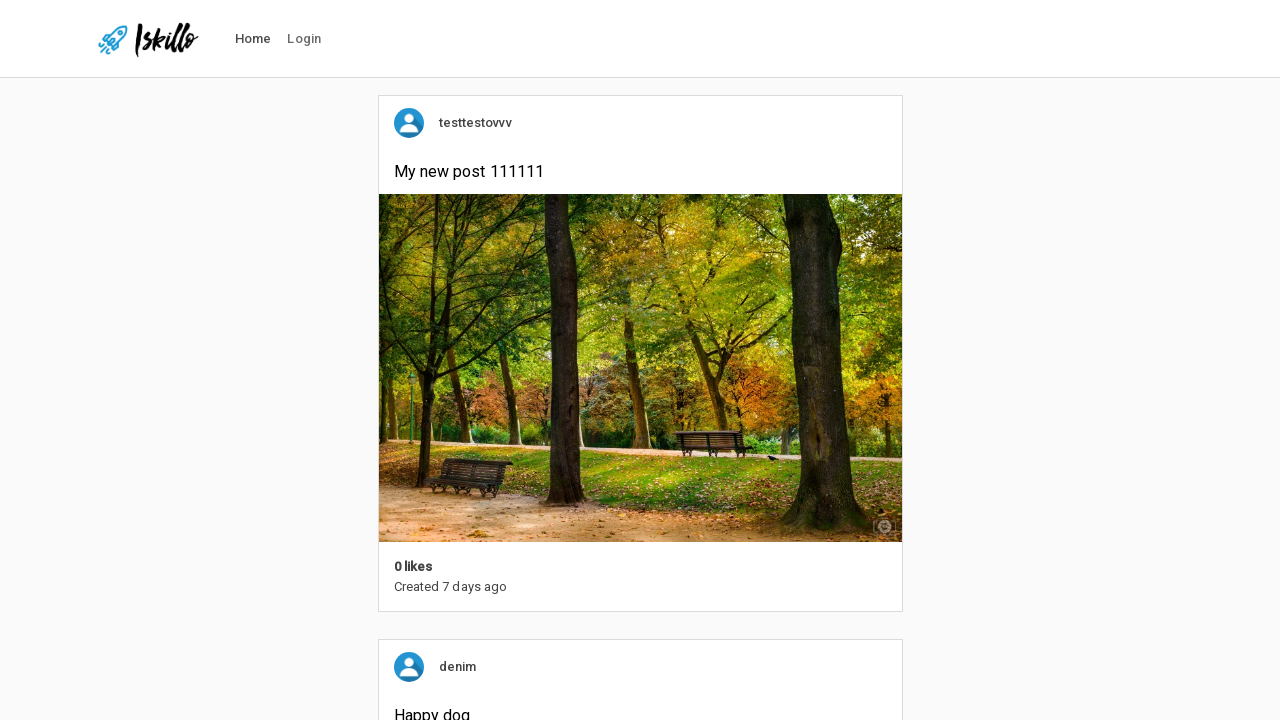

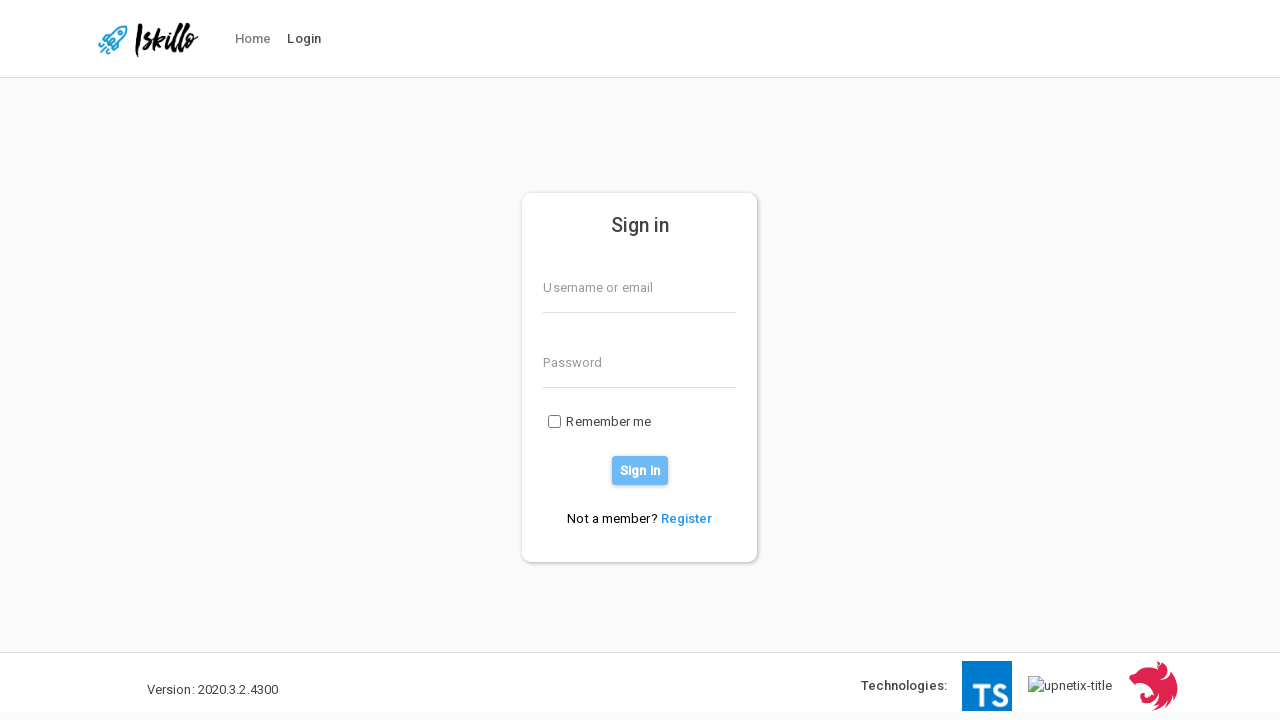